Navigates to Browse Languages > U category and verifies the page title header shows "Category U"

Starting URL: https://www.99-bottles-of-beer.net/

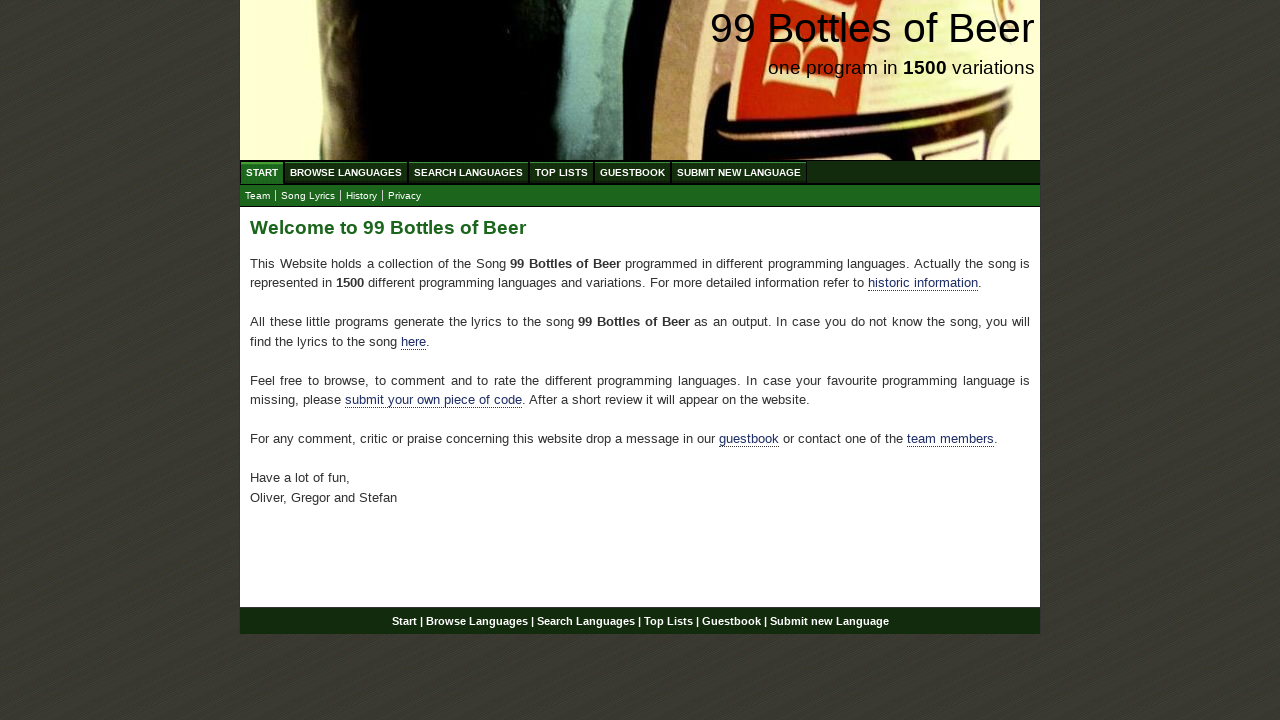

Clicked Browse Languages menu at (346, 172) on a[href='/abc.html']
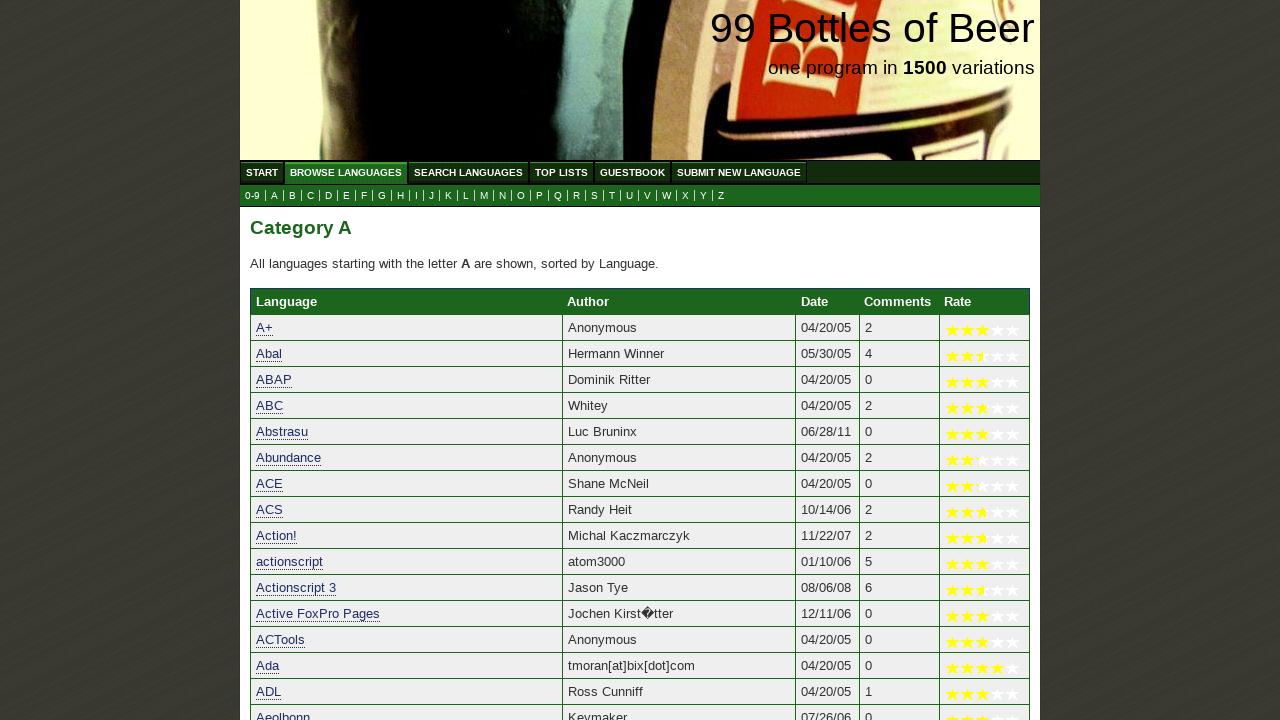

Clicked U category submenu at (630, 196) on a[href='u.html']
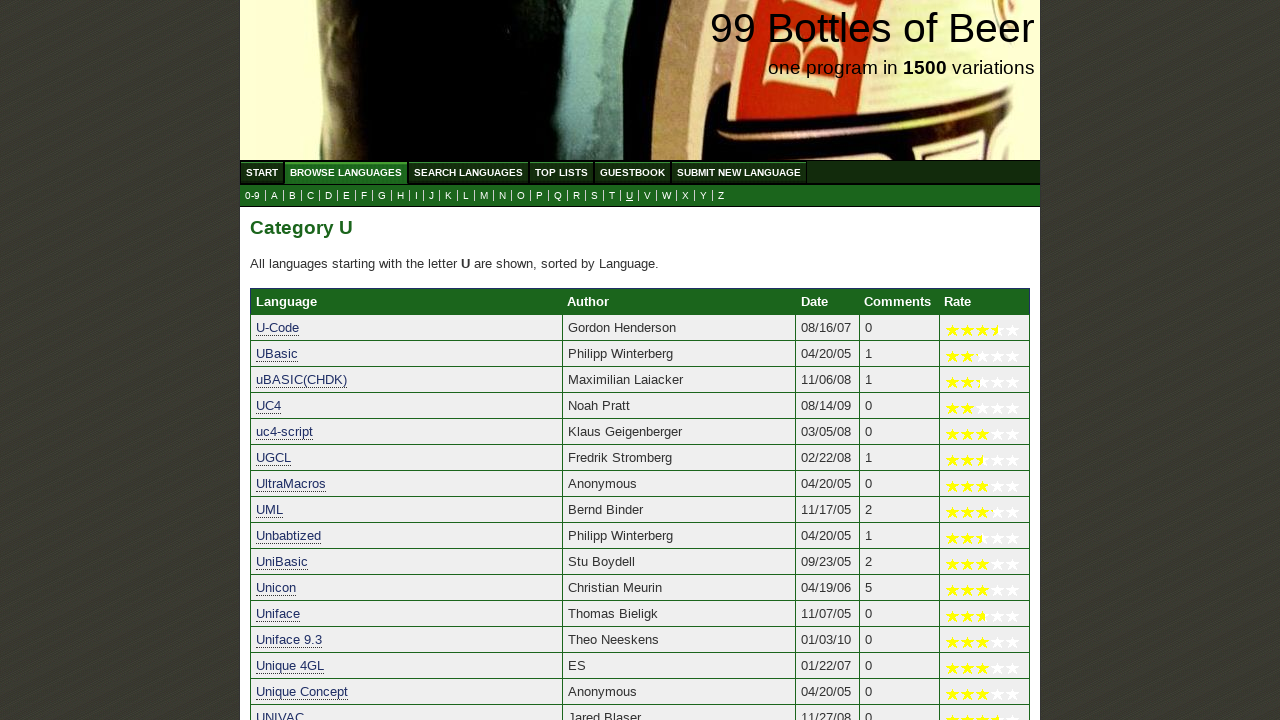

Located page title header element
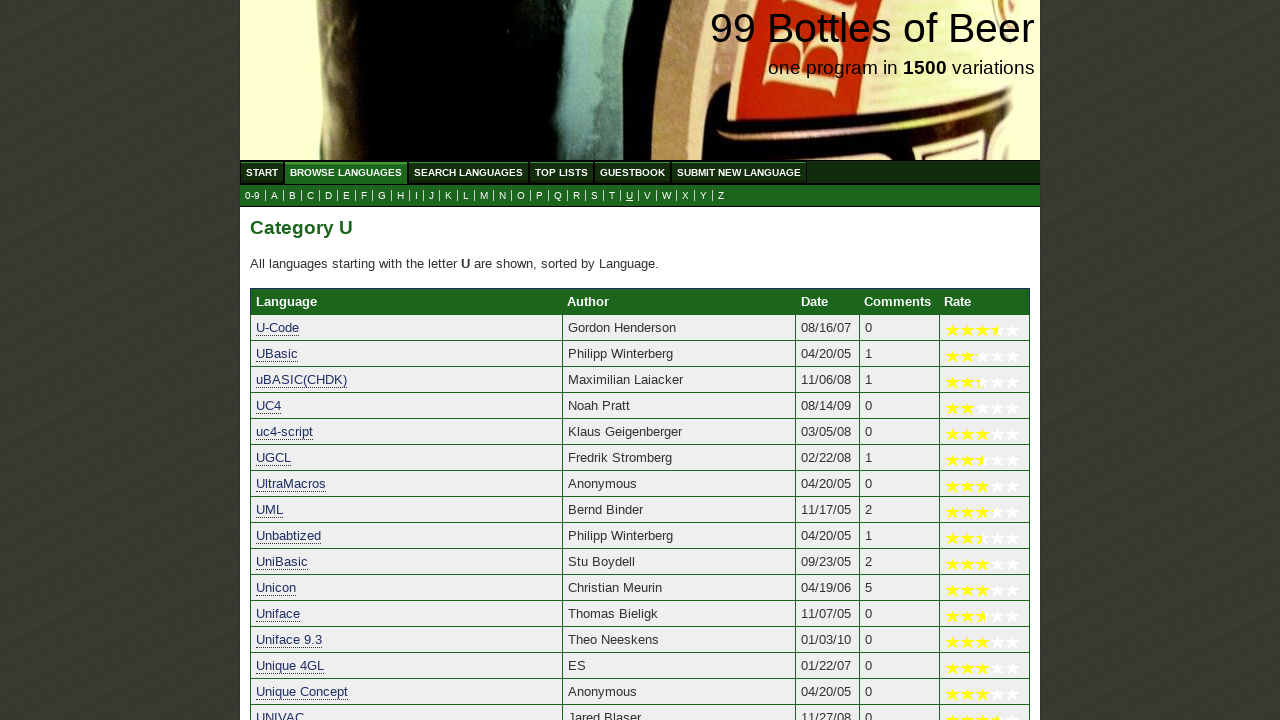

Verified page title header shows 'Category U'
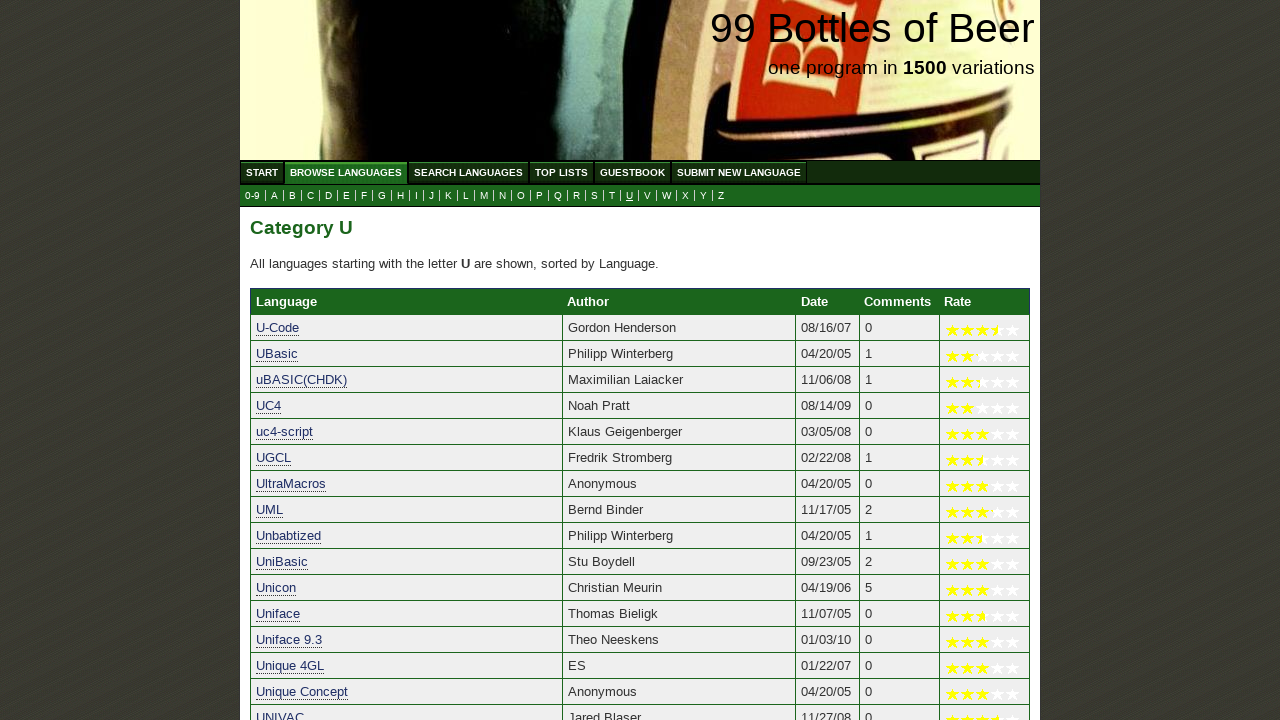

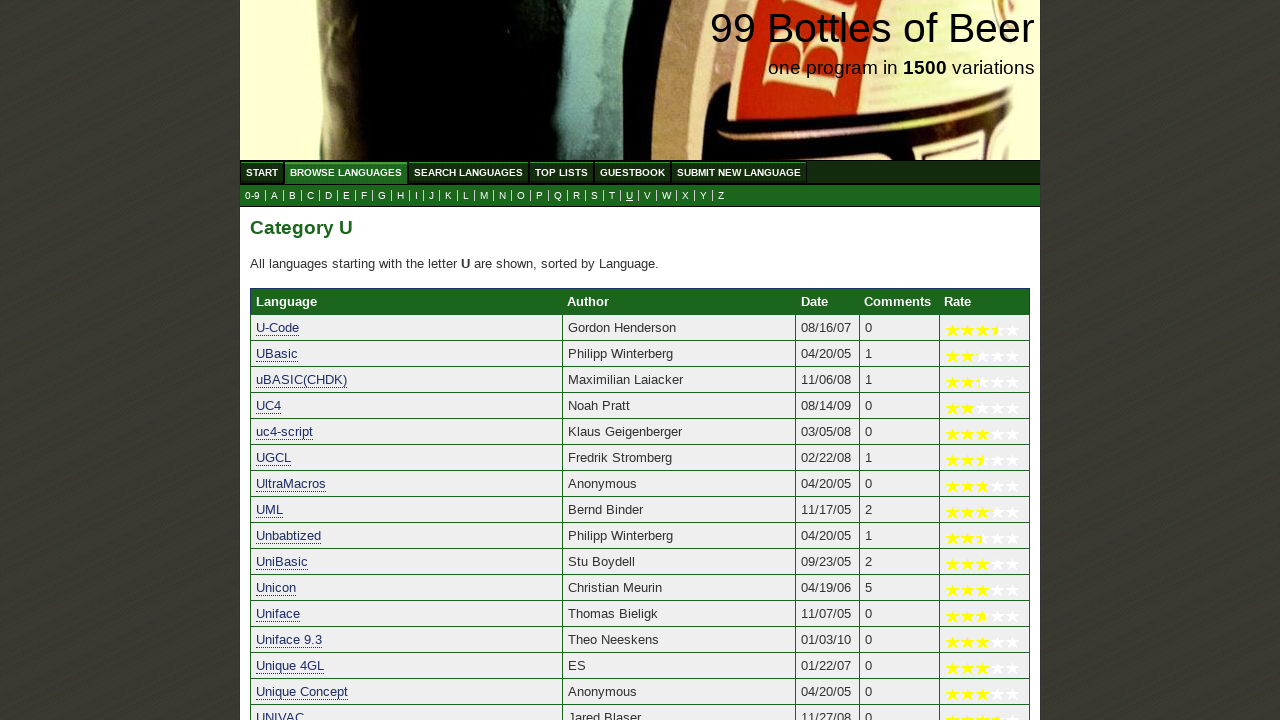